Tests tooltip functionality by hovering over an element inside an iframe and retrieving tooltip text

Starting URL: https://jqueryui.com/tooltip/

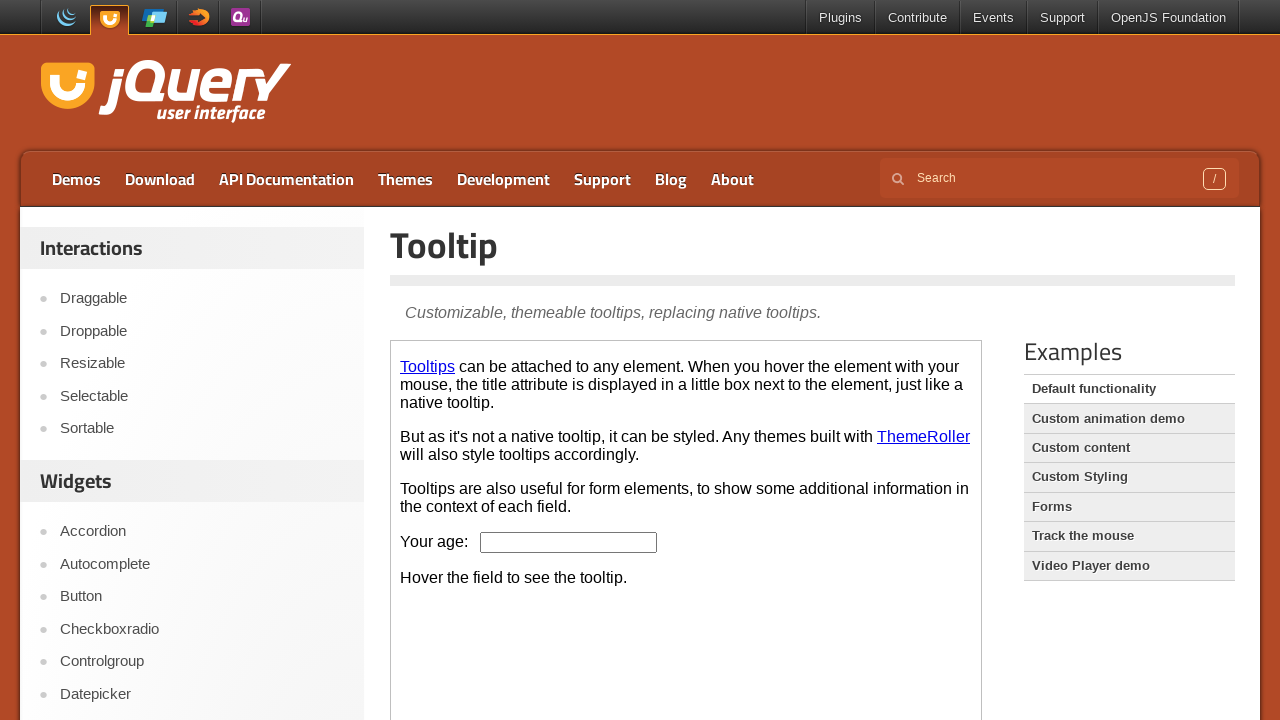

Located the demo frame containing tooltip functionality
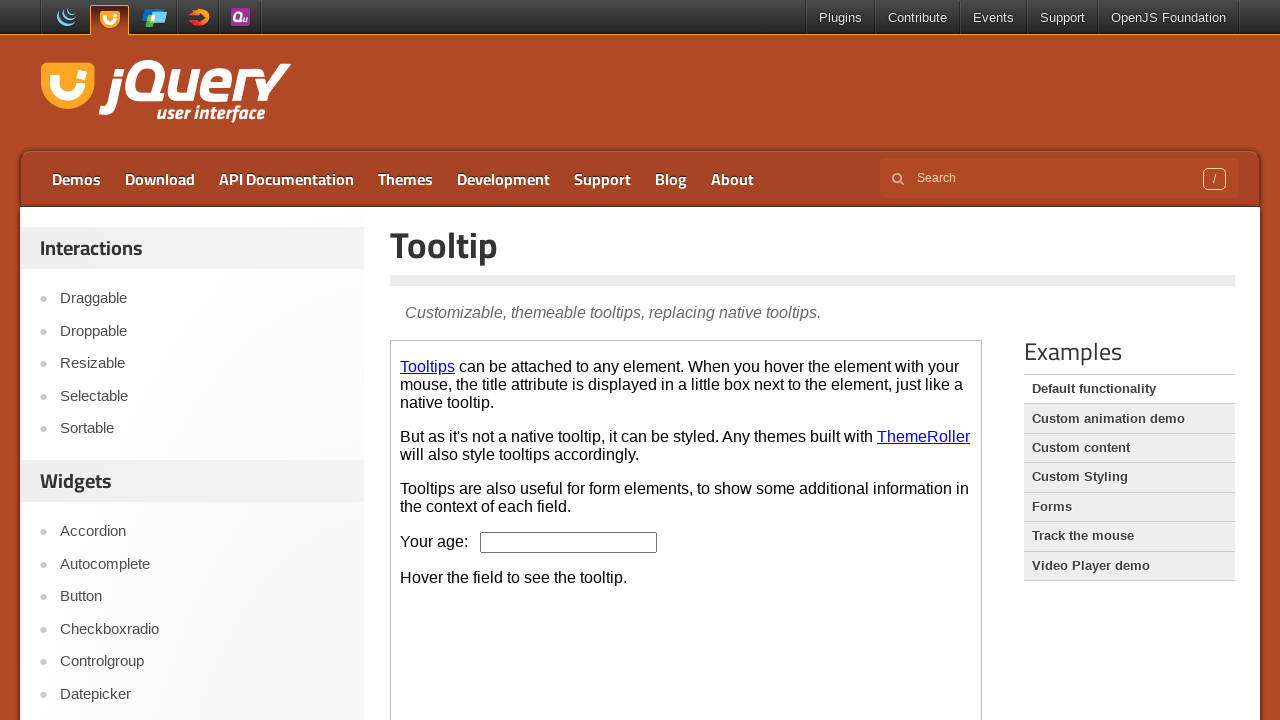

Located the age input field within the iframe
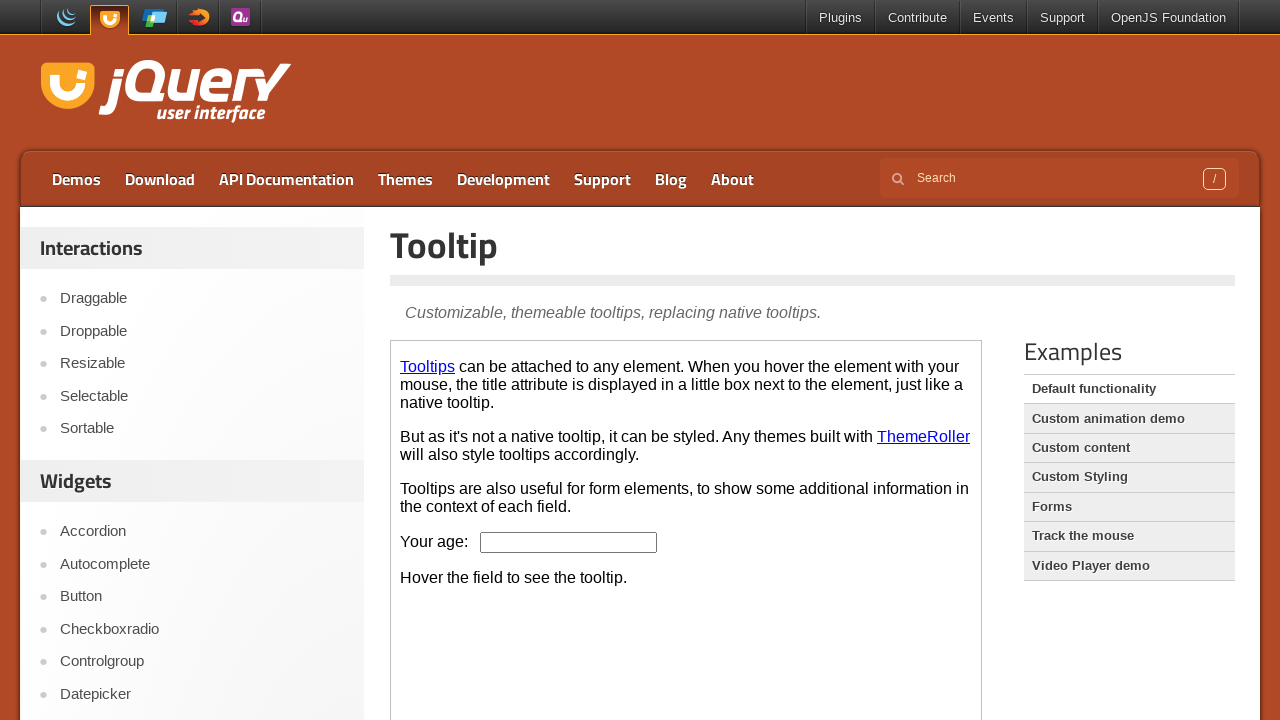

Hovered over the age input field to trigger tooltip at (569, 542) on .demo-frame >> internal:control=enter-frame >> #age
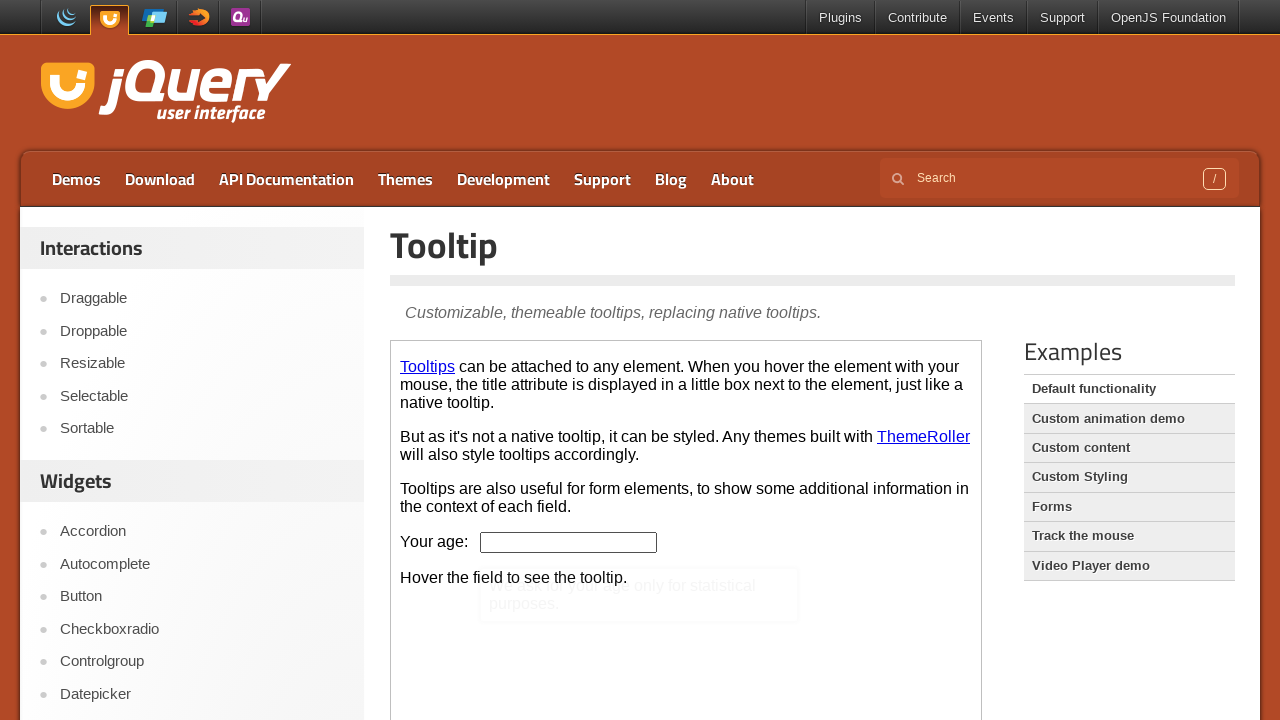

Located the tooltip content element
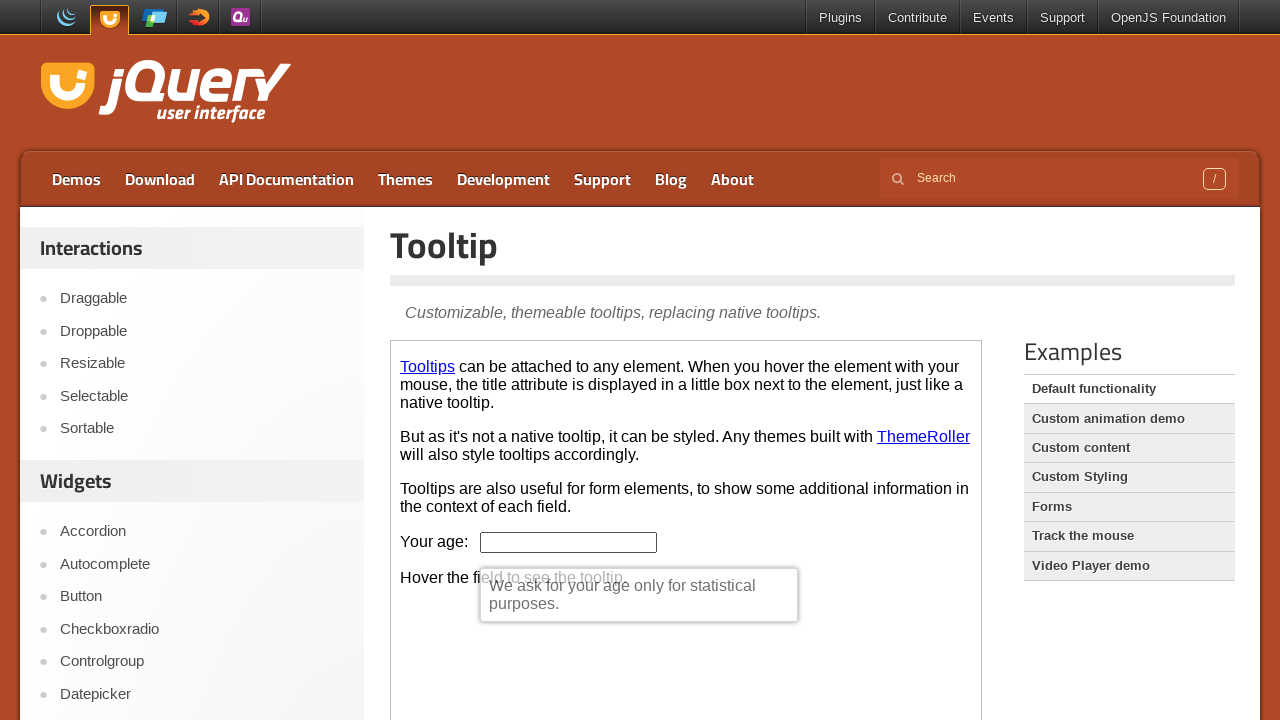

Retrieved tooltip text: 'We ask for your age only for statistical purposes.'
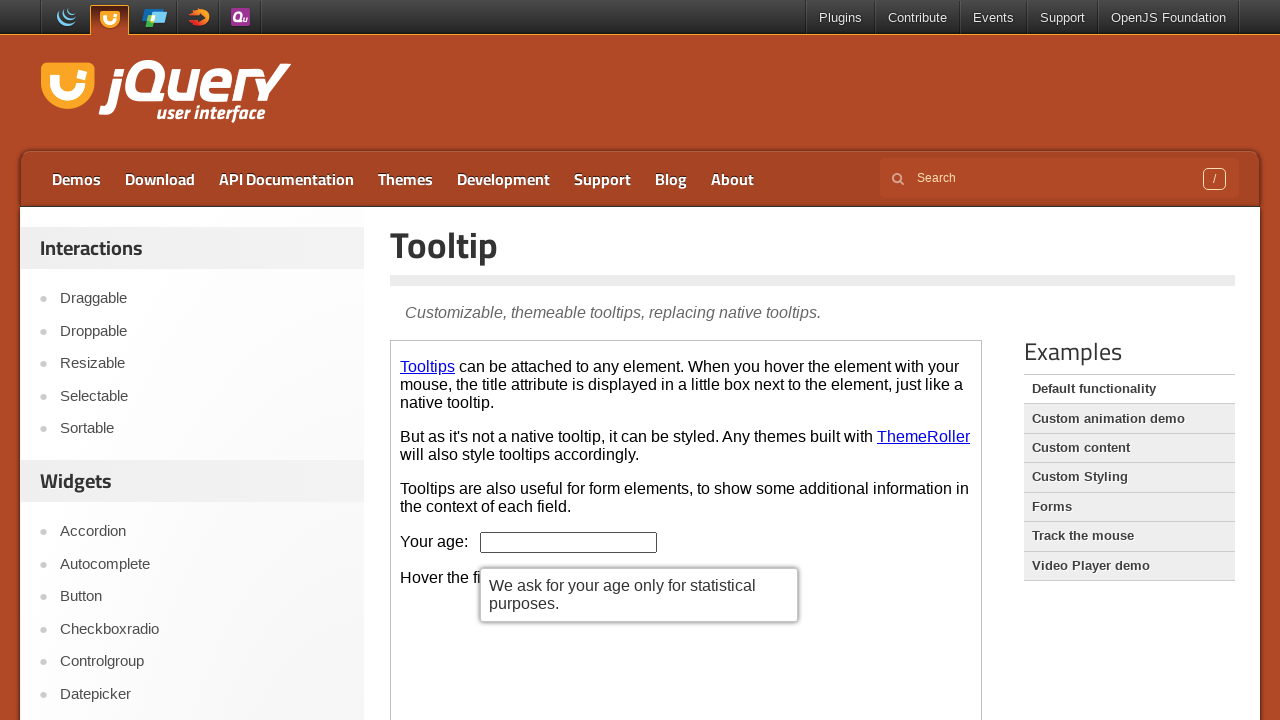

Printed tooltip text to console
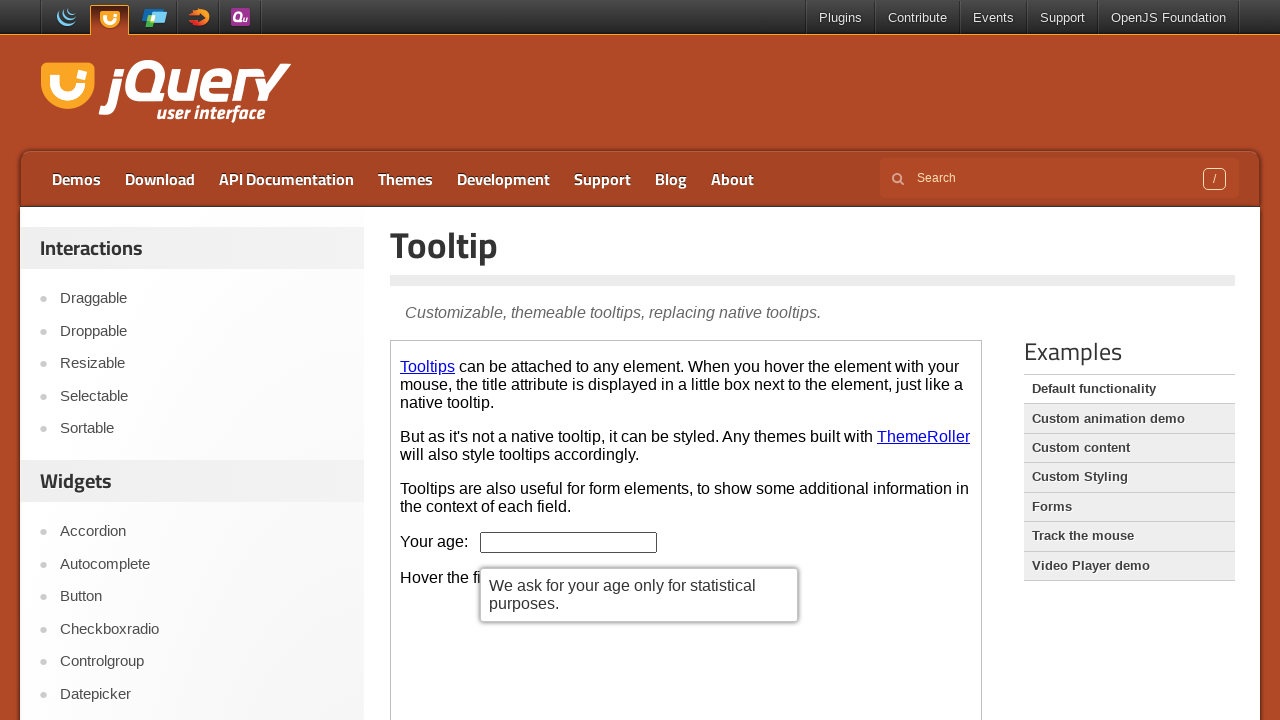

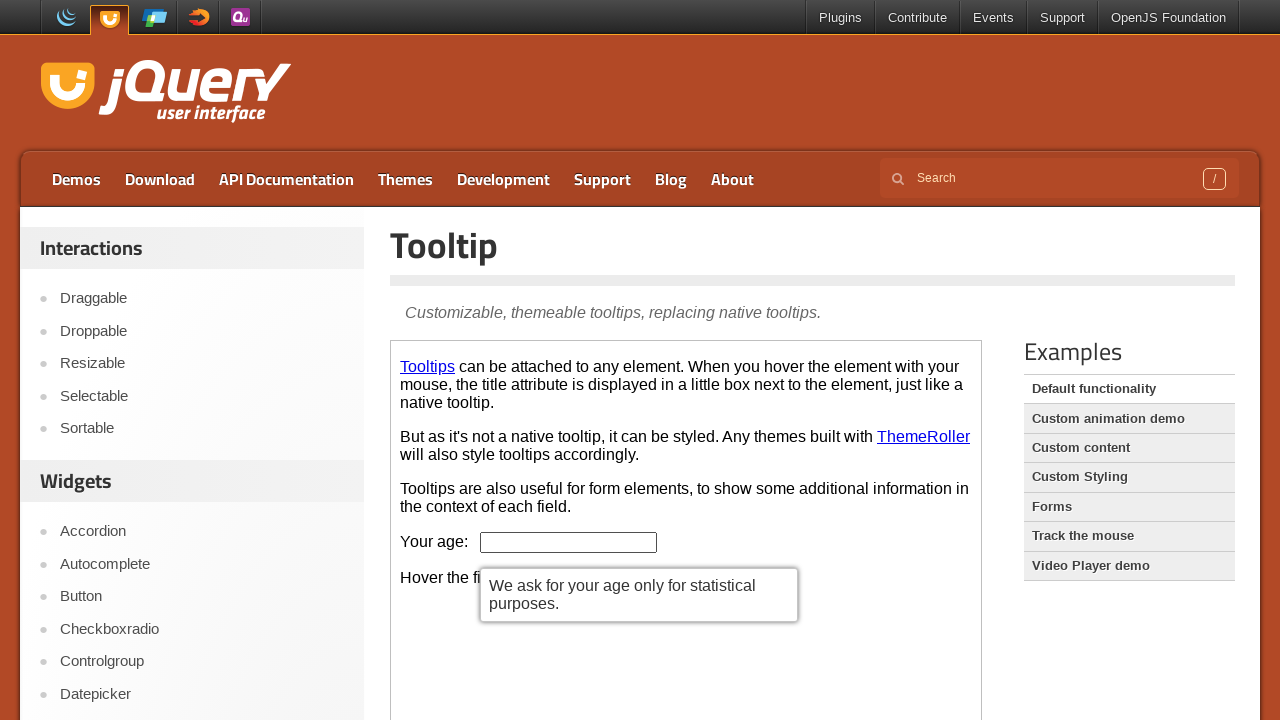